Tests mouse hover functionality on a navigation menu by hovering over a main menu item and then a submenu item

Starting URL: https://demoqa.com/menu

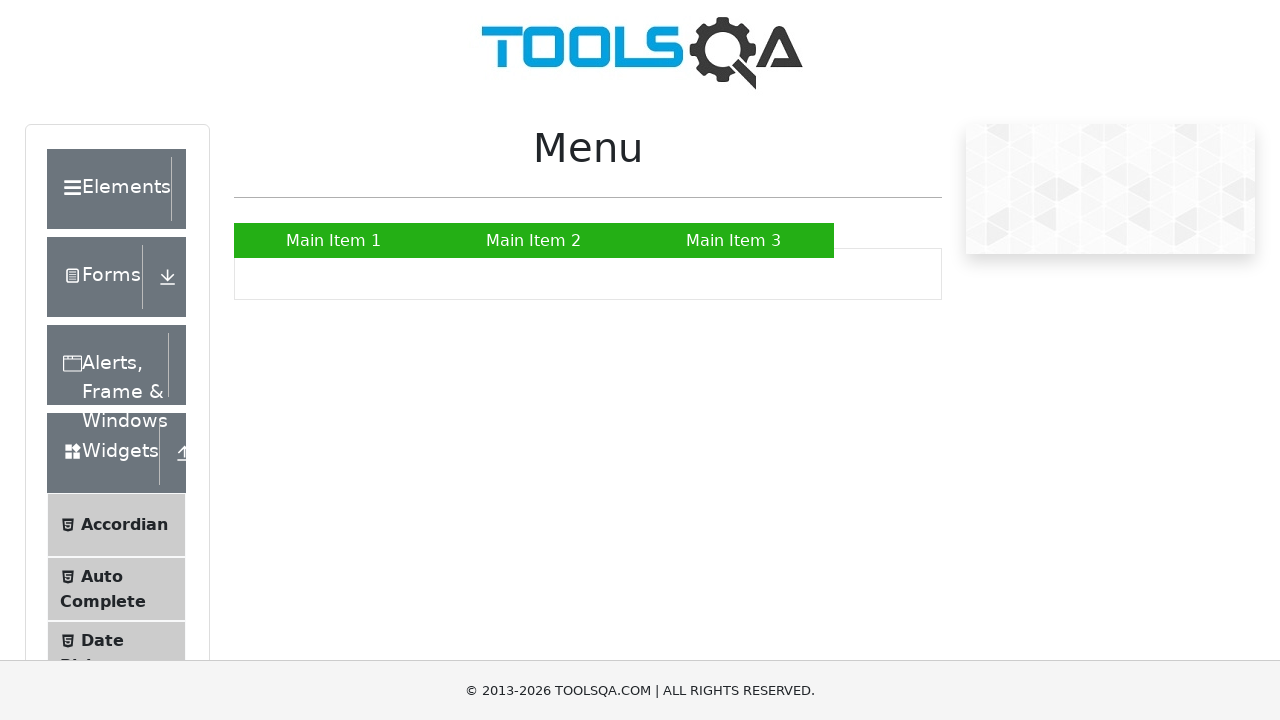

Hovered over second main menu item at (534, 240) on xpath=//*[@id='nav']/li[2]/a
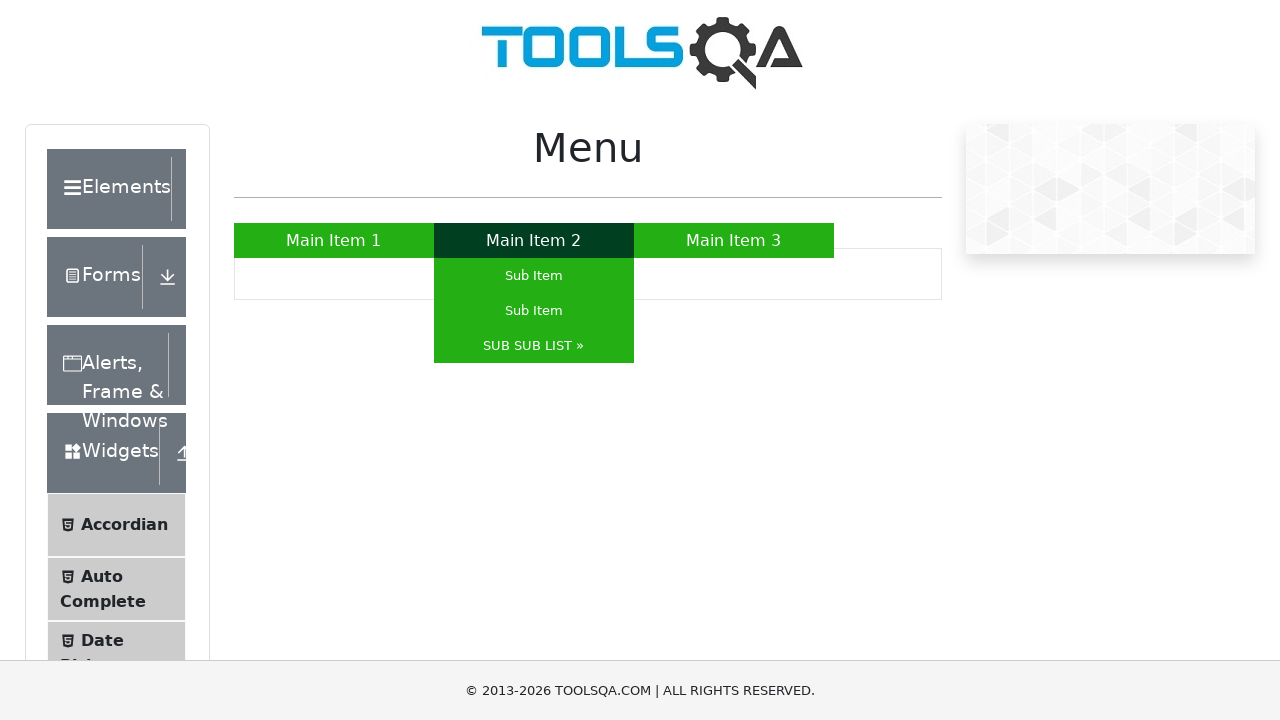

Hovered over third submenu item under second menu at (534, 346) on xpath=//*[@id='nav']/li[2]/ul/li[3]/a
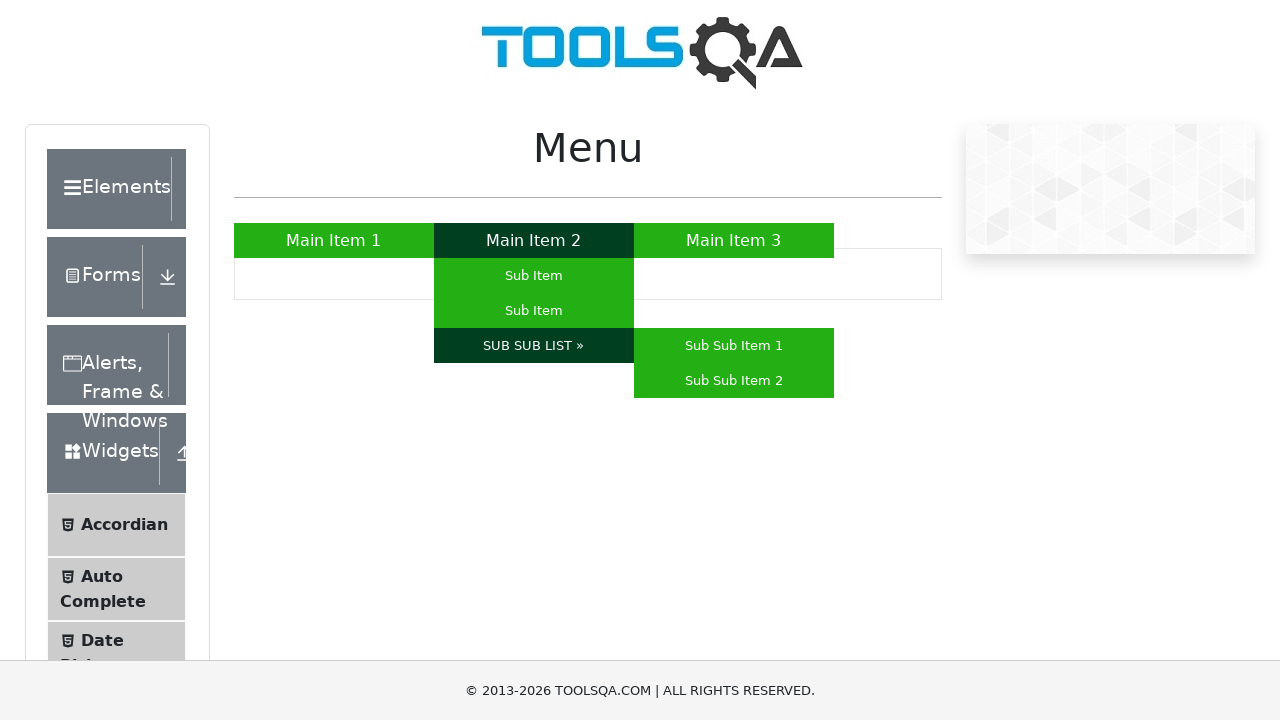

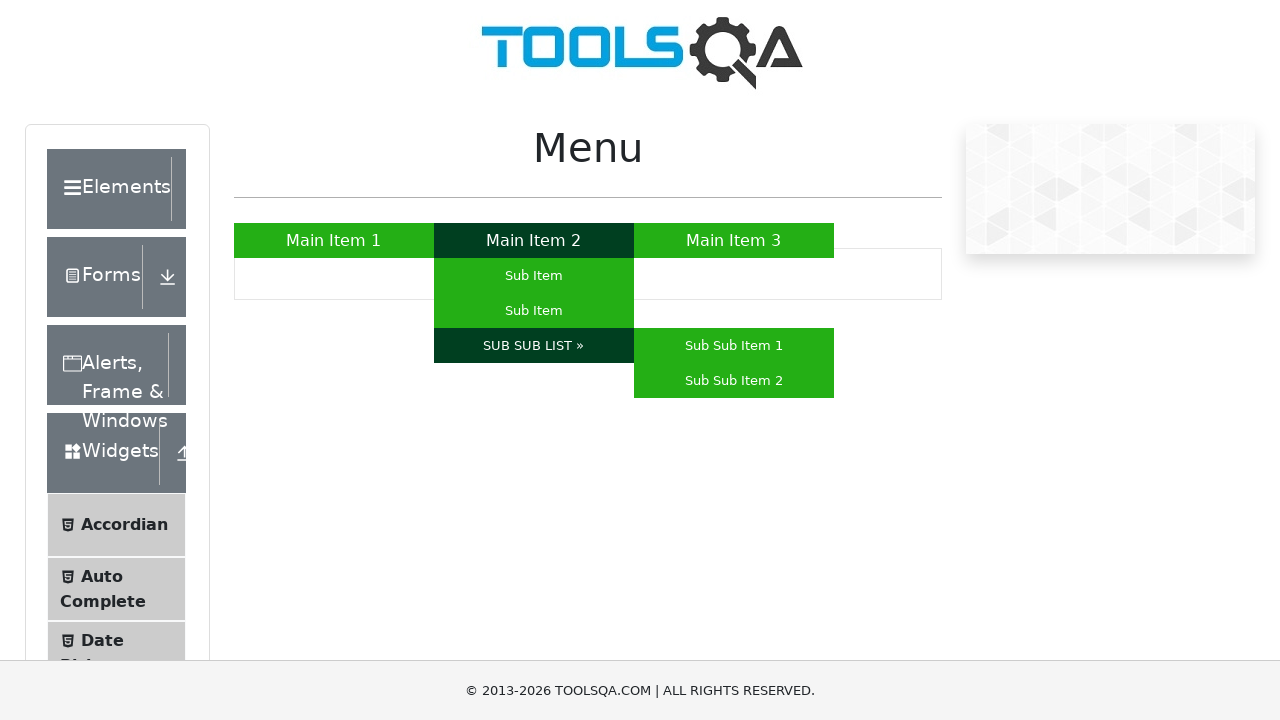